Demonstrates performing a right-click (context click) action on a web page to test browser context menu functionality

Starting URL: https://yonobusiness.sbi/login/yonobusinesslogin

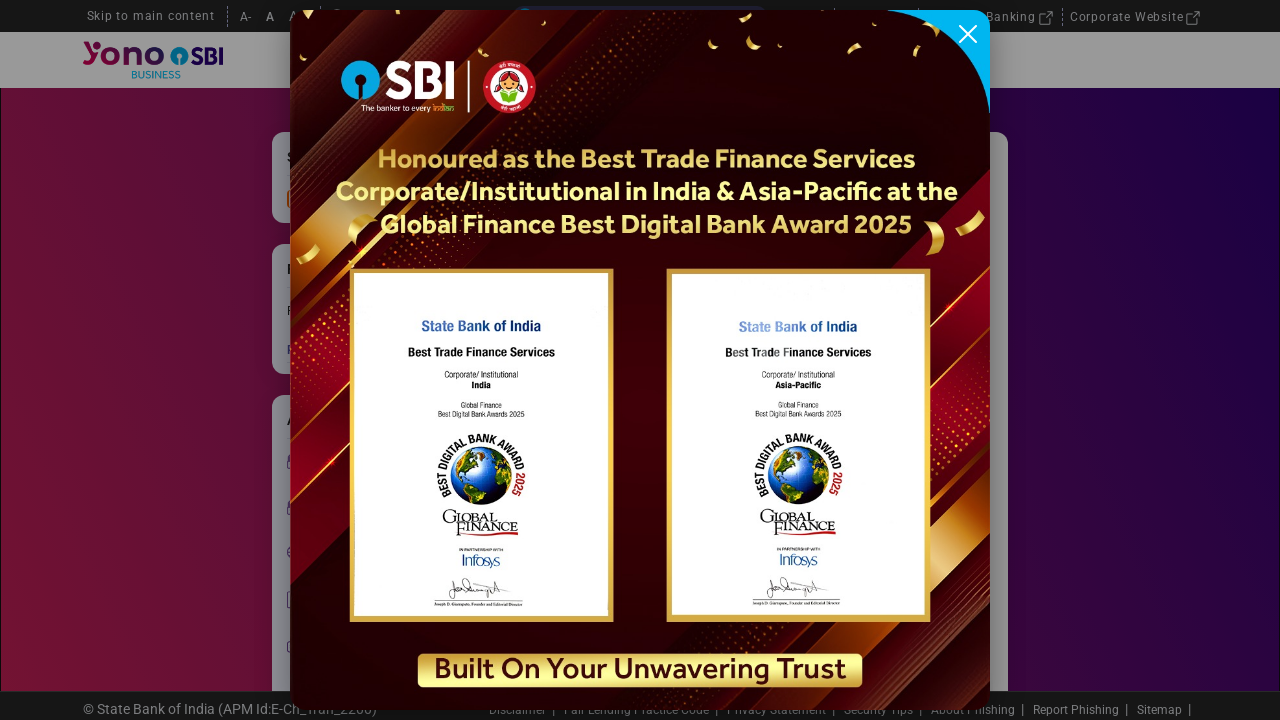

Navigated to YonoBusinessLogin page
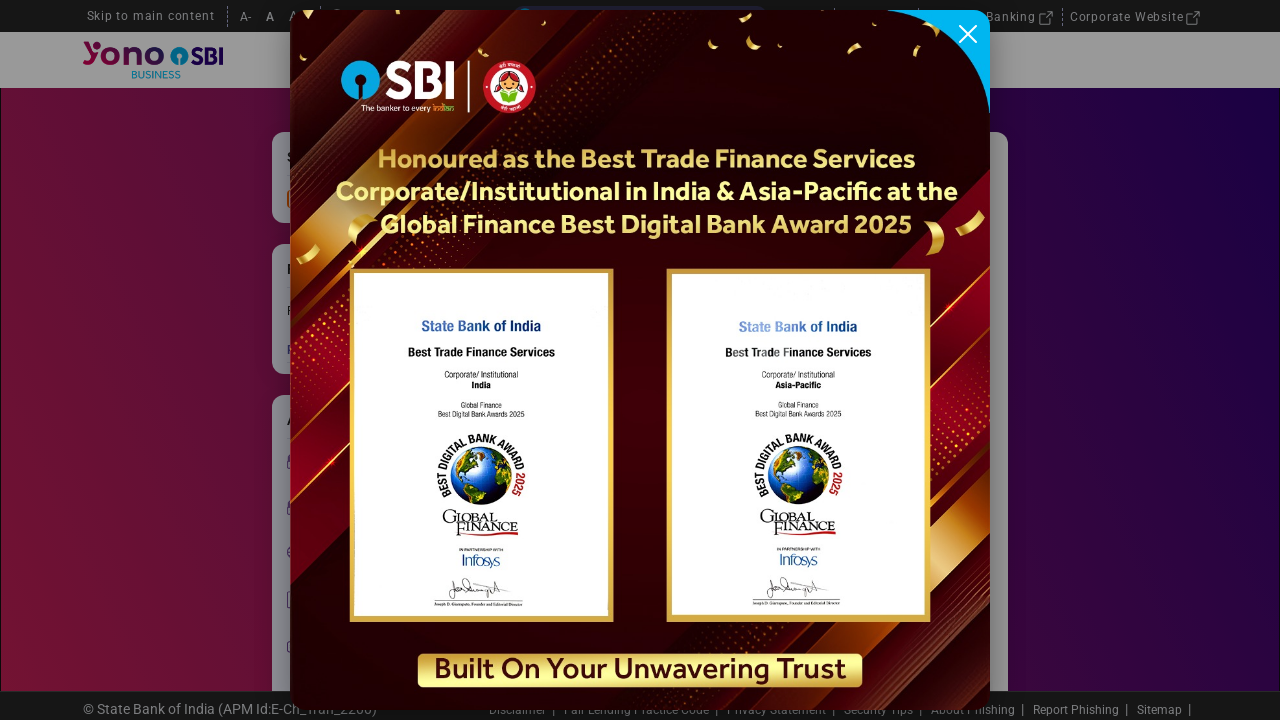

Performed right-click (context click) on the page body to test browser context menu functionality at (640, 360) on body
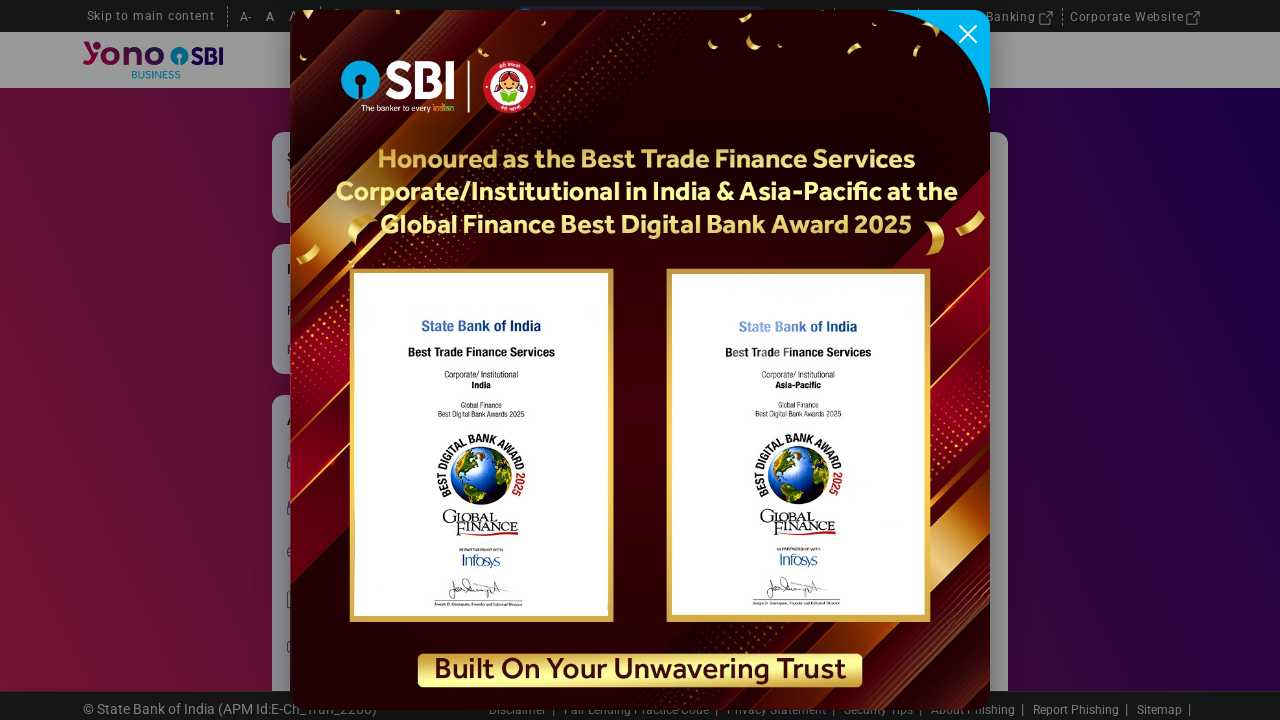

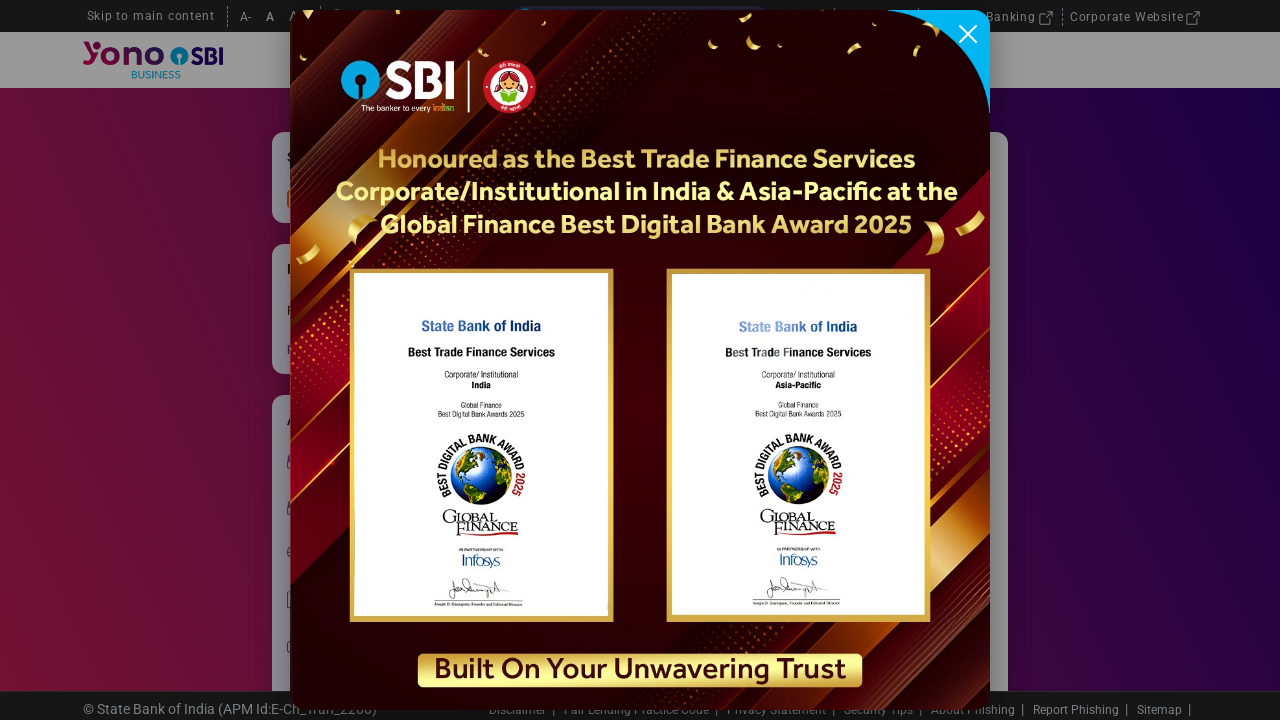